Tests navigation to the Text Box section on the DemoQA elements page by clicking on the Text Box menu item

Starting URL: https://demoqa.com/elements

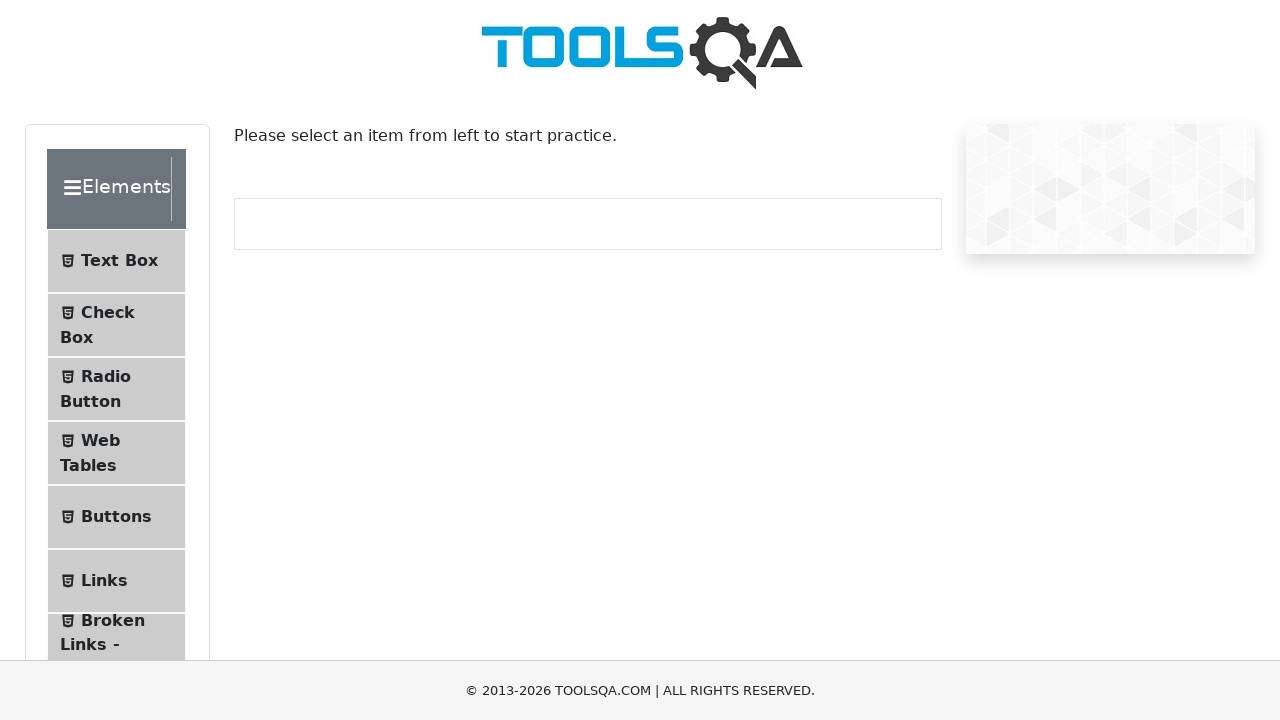

Clicked on Text Box menu item to navigate to Text Box section at (119, 261) on internal:text="Text Box"i
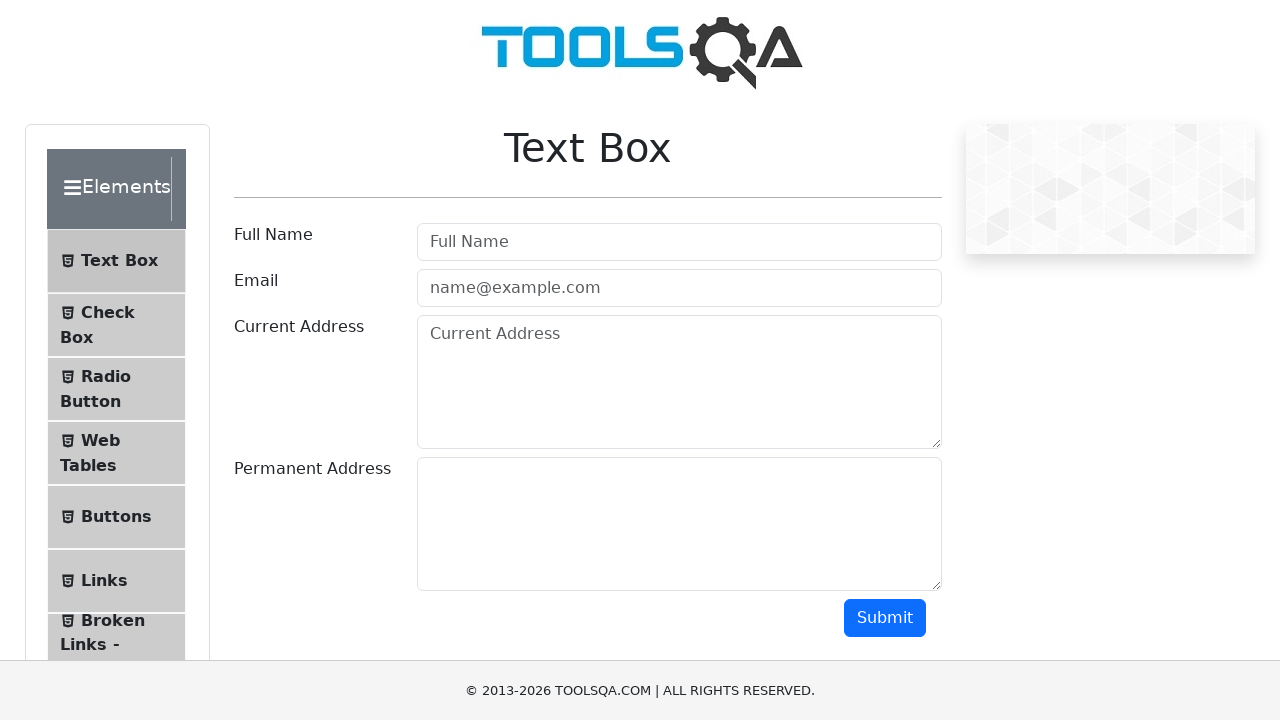

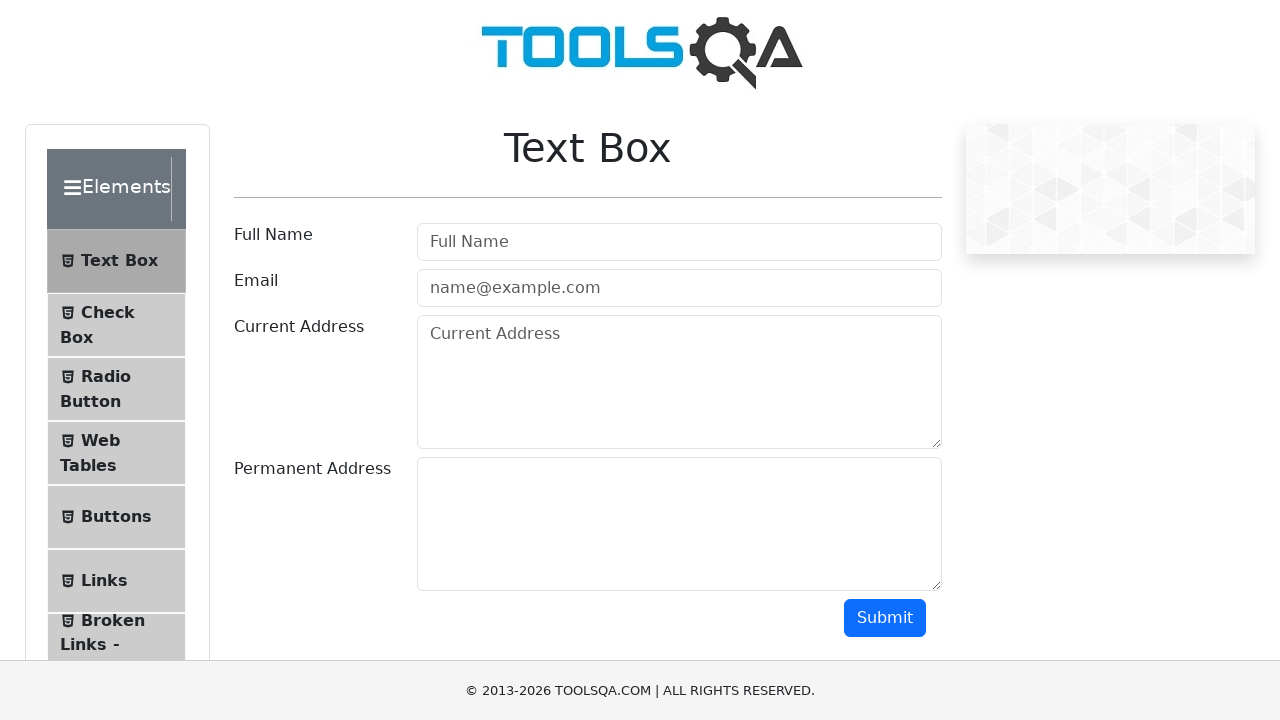